Tests window handling by clicking a link that opens a new tab and verifying the new window's title is "New Window" using simplified window switching

Starting URL: https://the-internet.herokuapp.com/windows

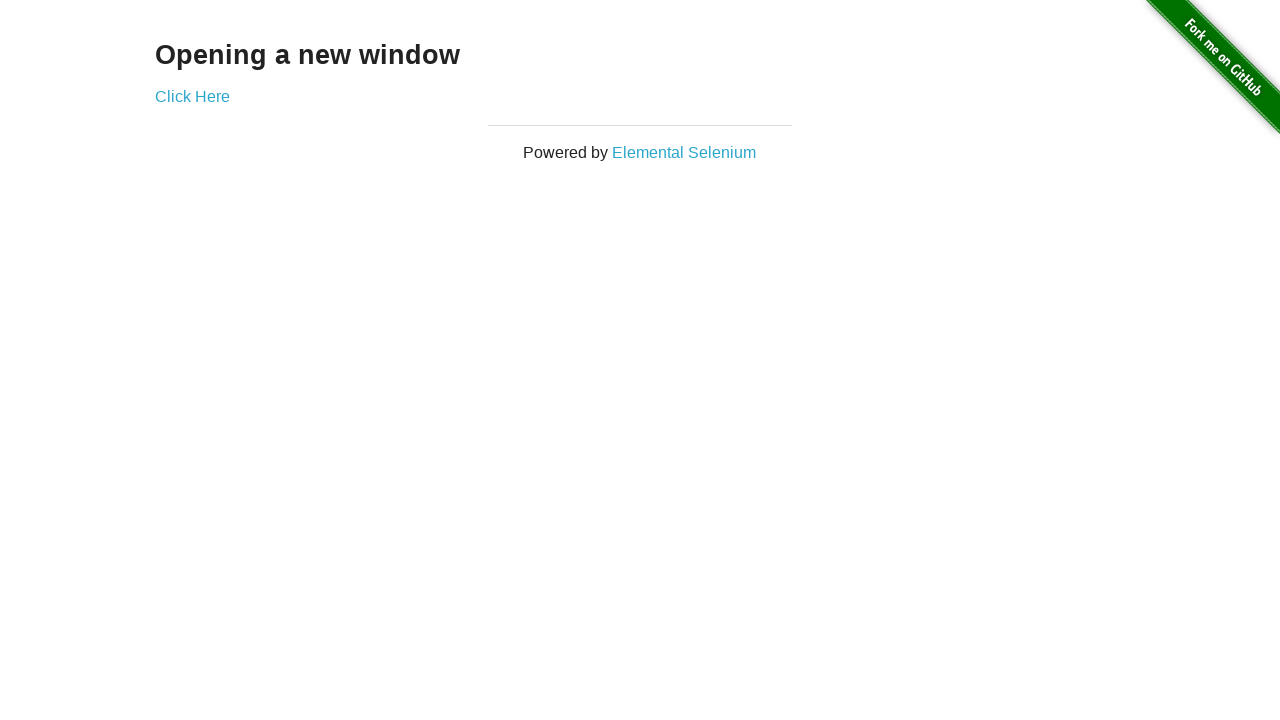

Clicked 'Click Here' link to open new tab at (192, 96) on text=Click Here
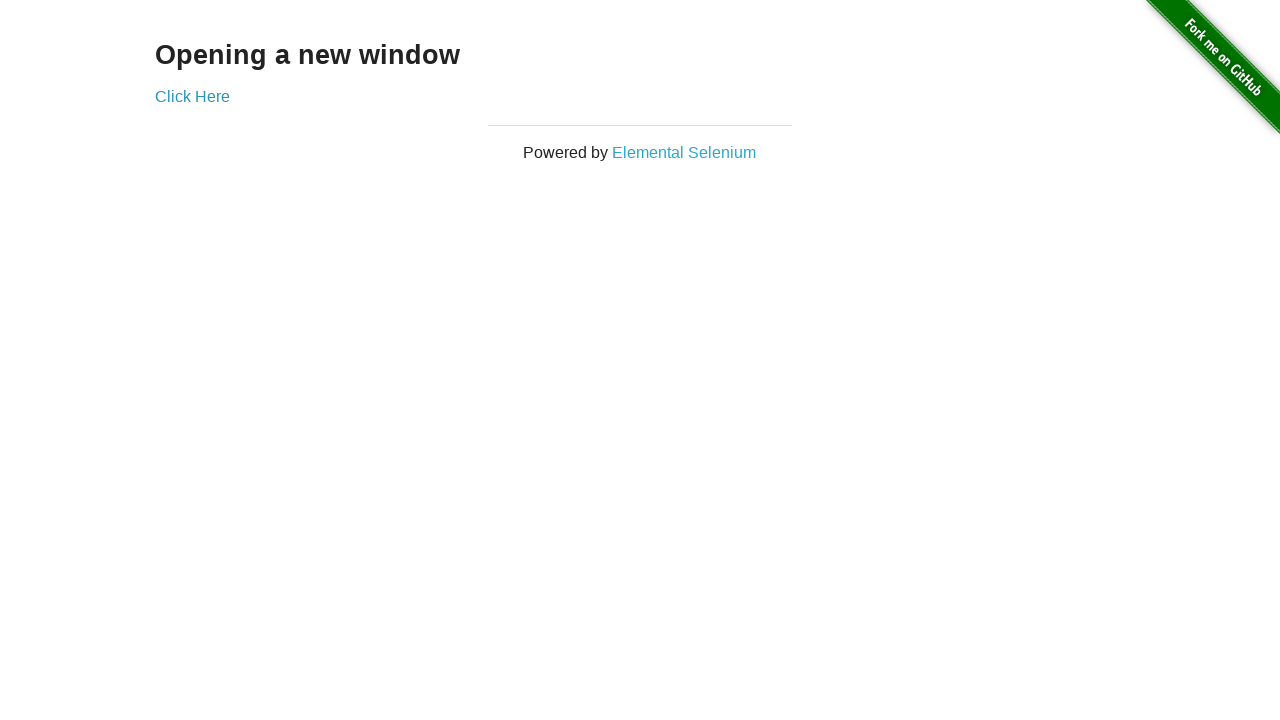

Captured new page object from opened tab
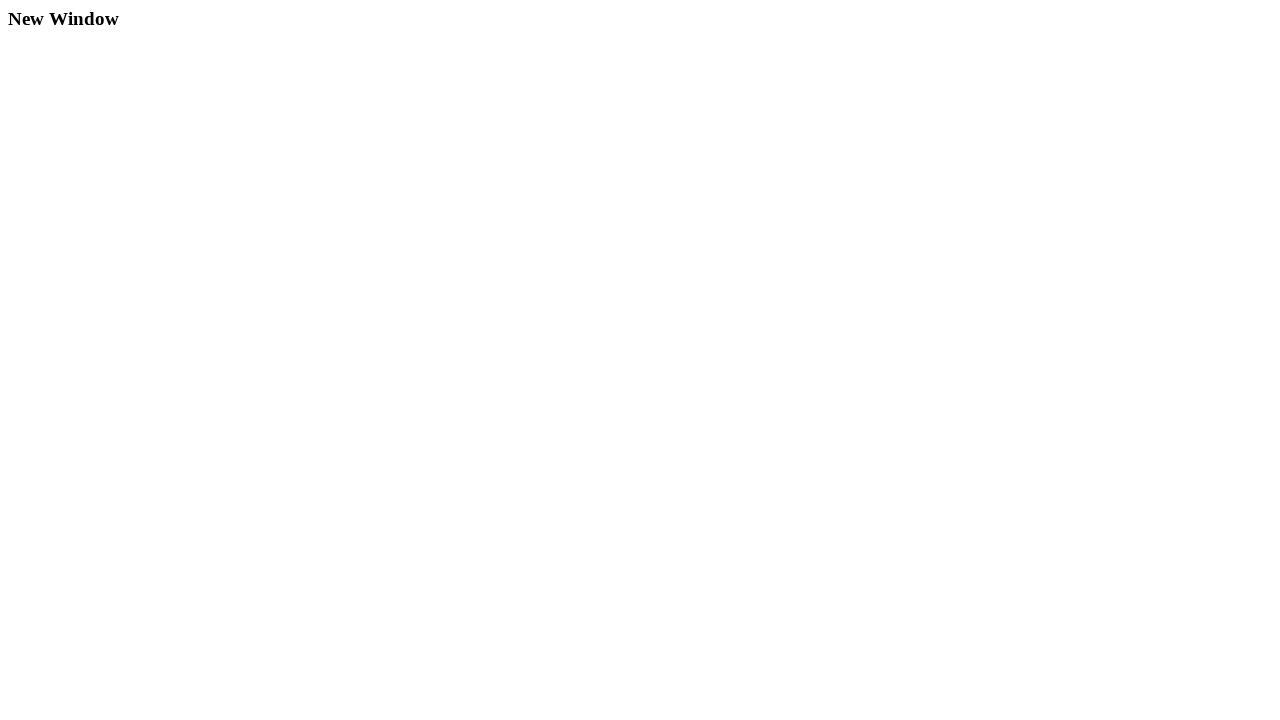

New page finished loading
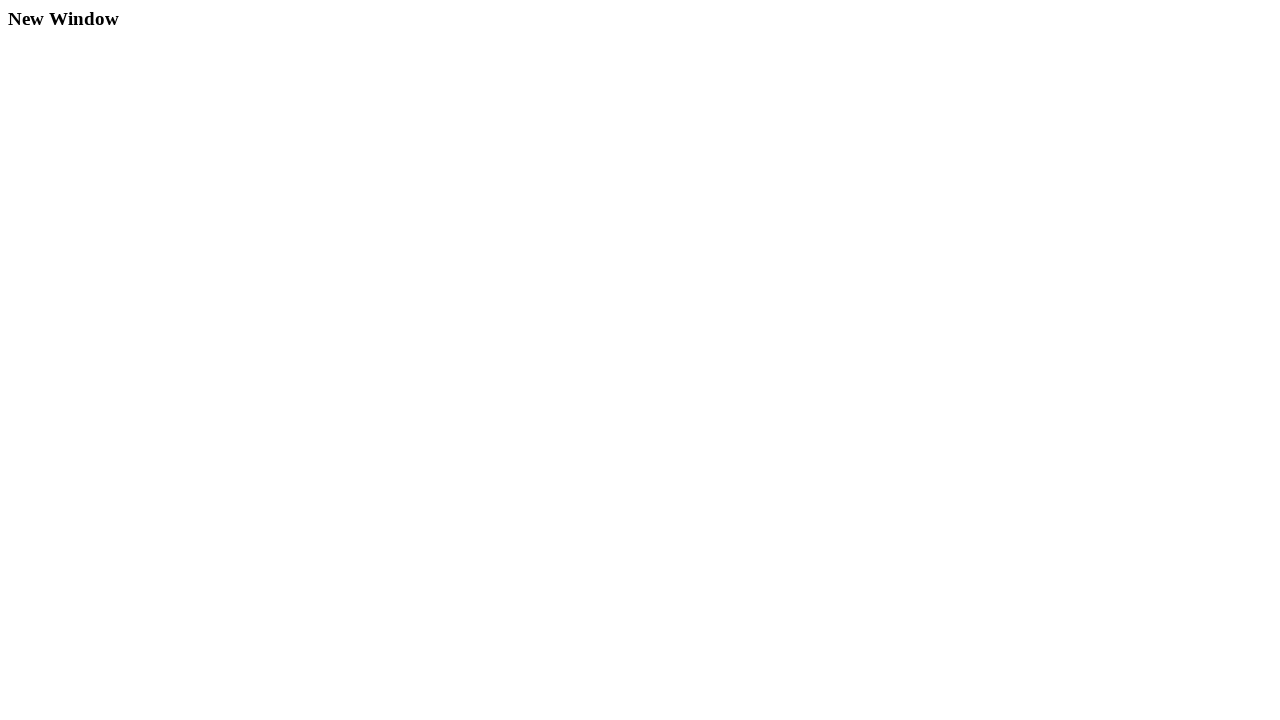

Verified new window title is 'New Window'
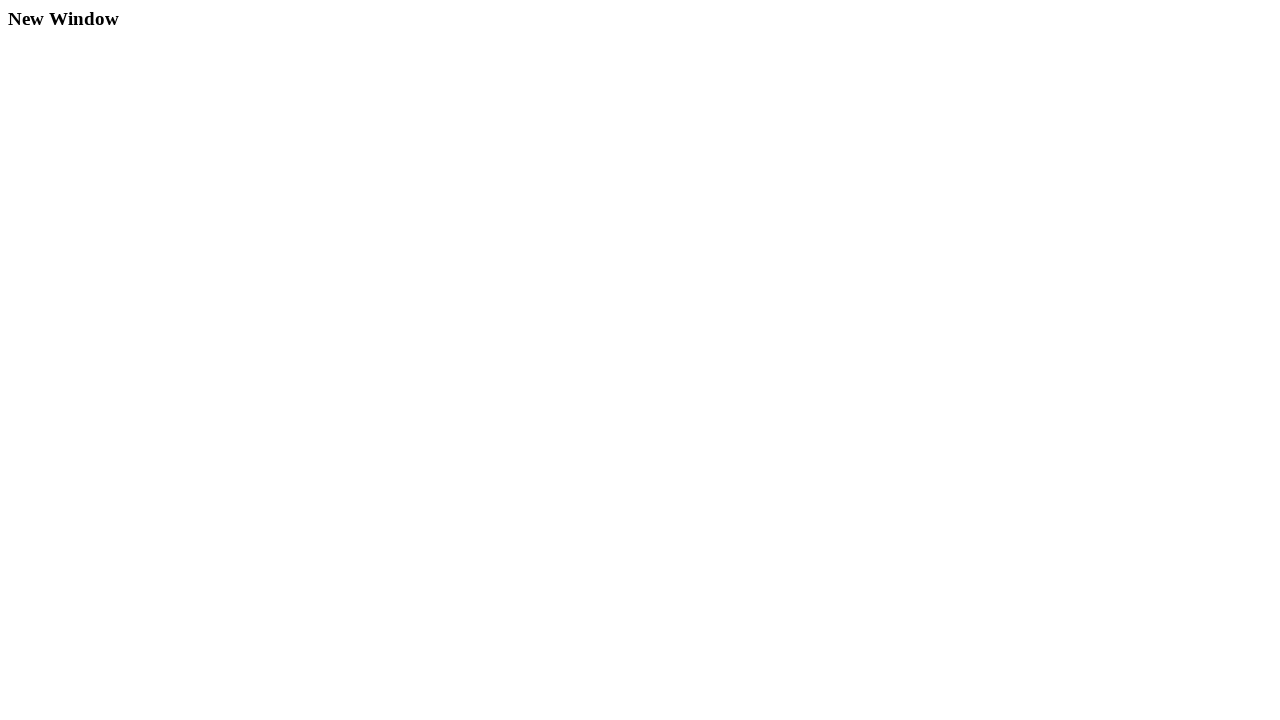

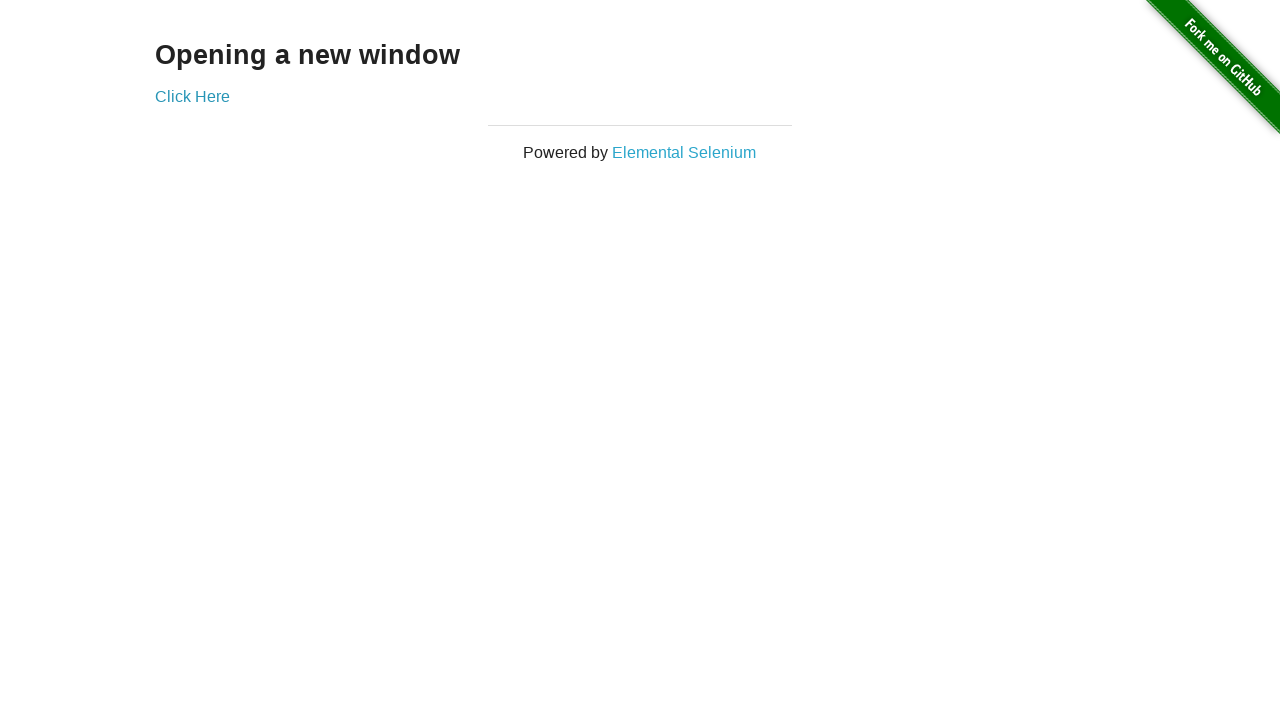